Navigates to W3Schools website and retrieves the page title and URL for verification

Starting URL: https://www.w3schools.com/

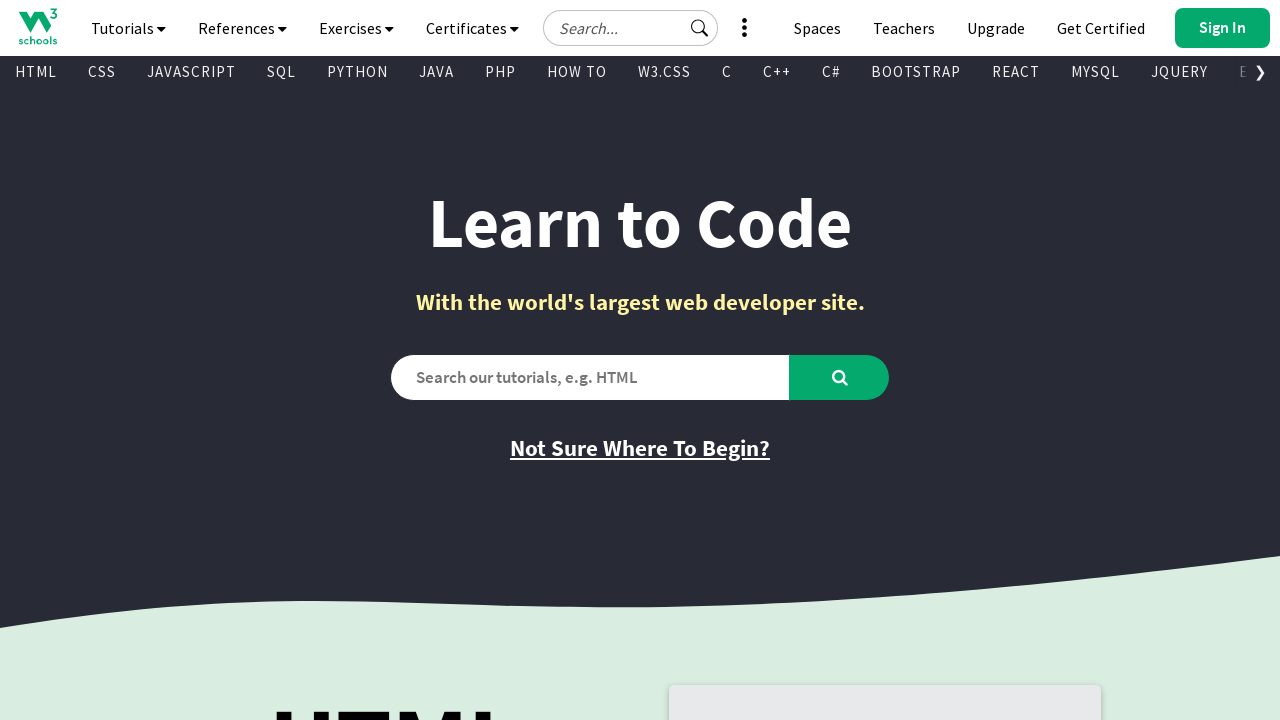

Navigated to https://www.w3schools.com/
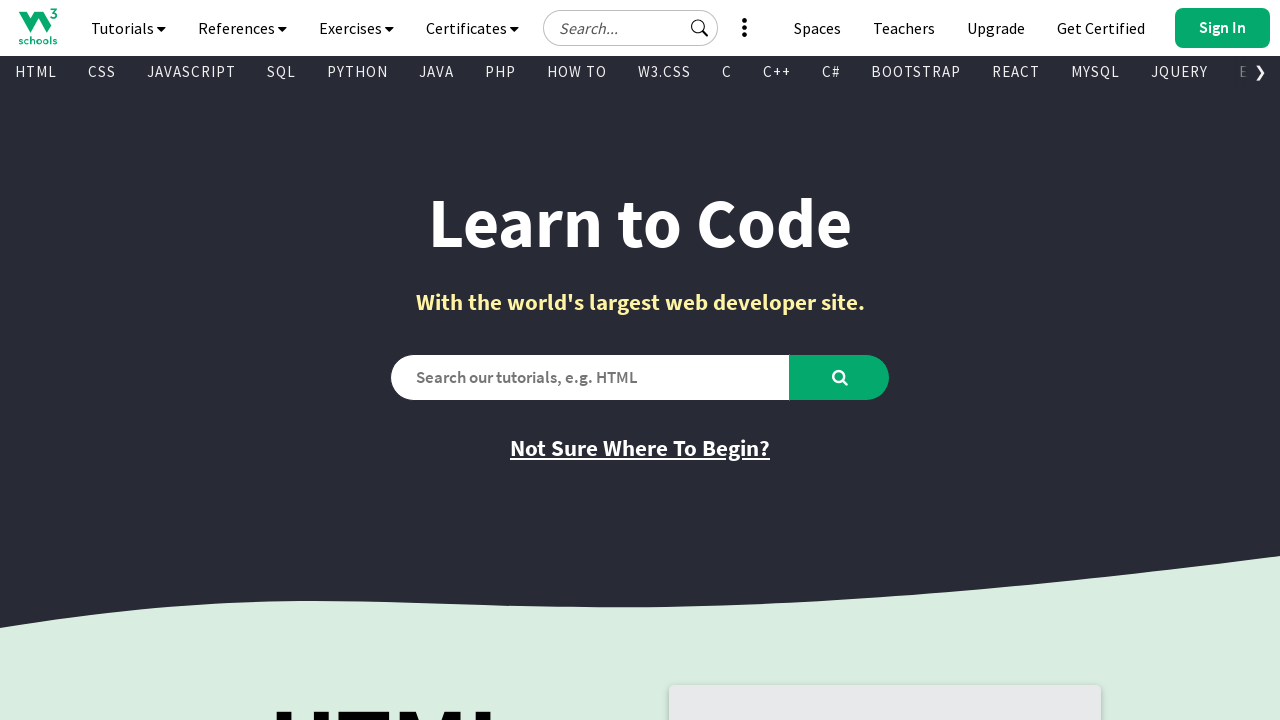

Retrieved page title: W3Schools Online Web Tutorials
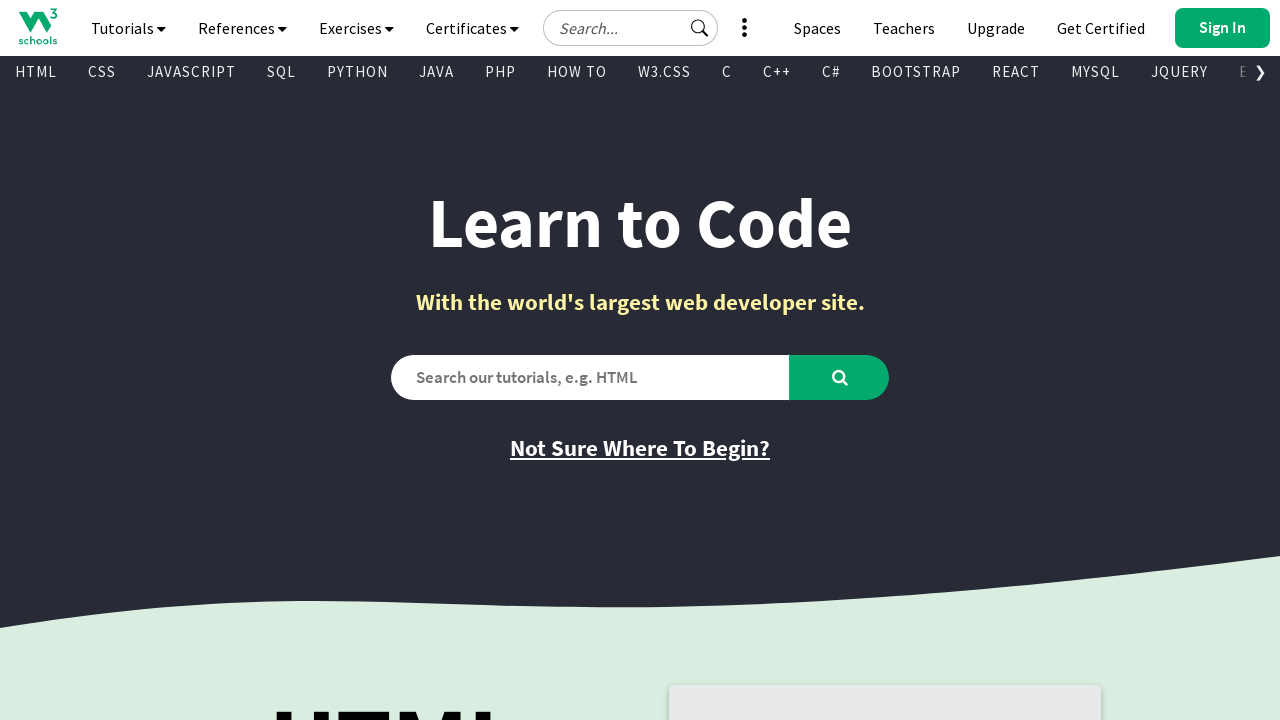

Retrieved current URL: https://www.w3schools.com/
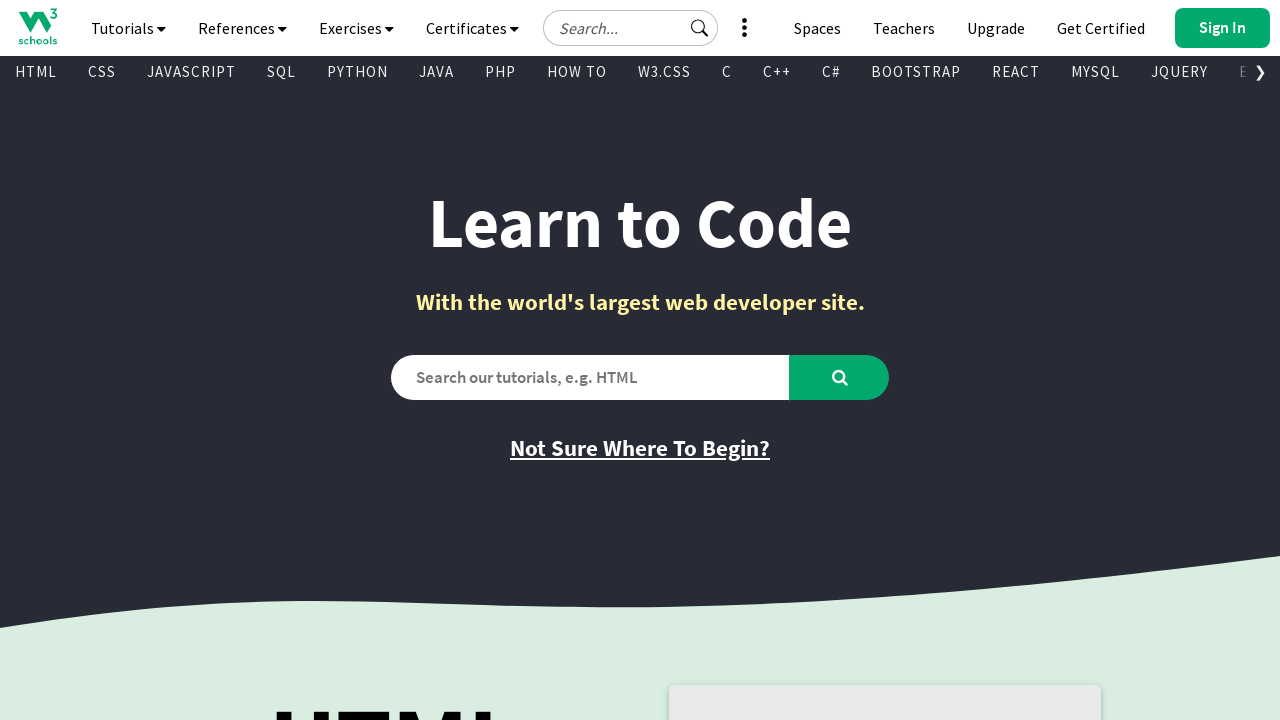

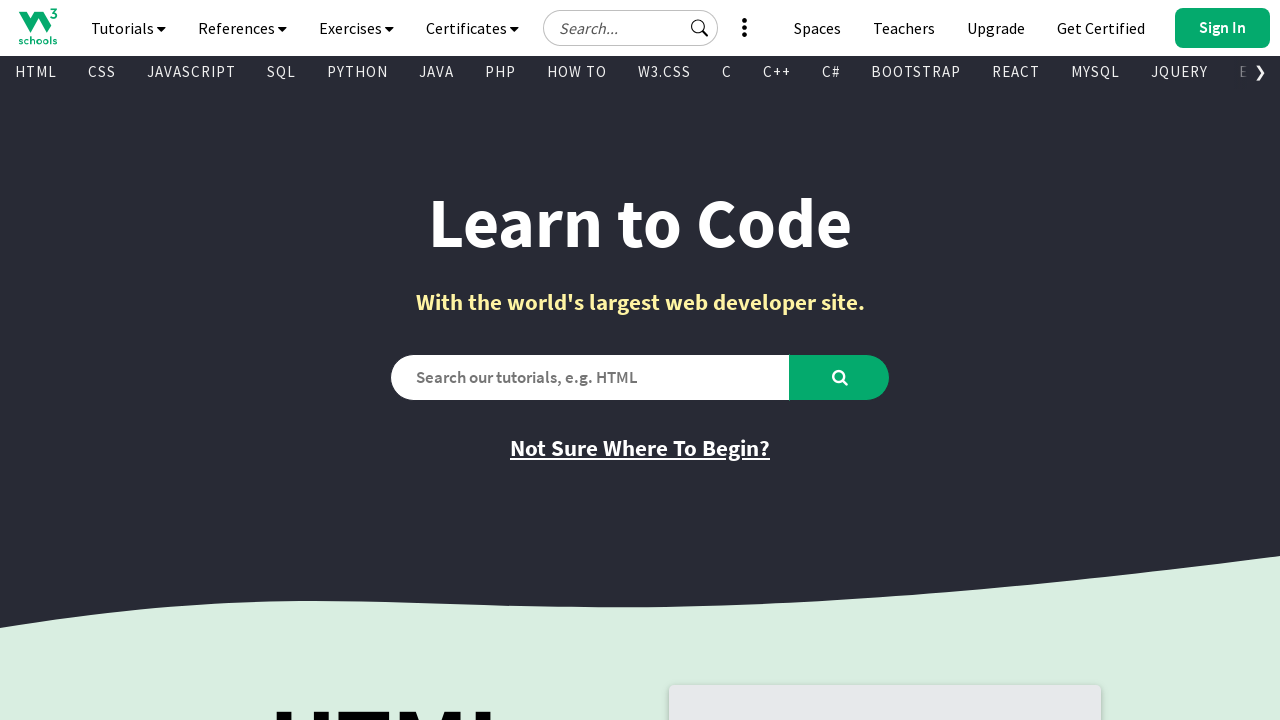